Tests the Agent Registration form by filling out all fields (first name, last name, username, password, phone number, email) and submitting the form

Starting URL: https://webapps.tekstac.com/Agent_Registration/

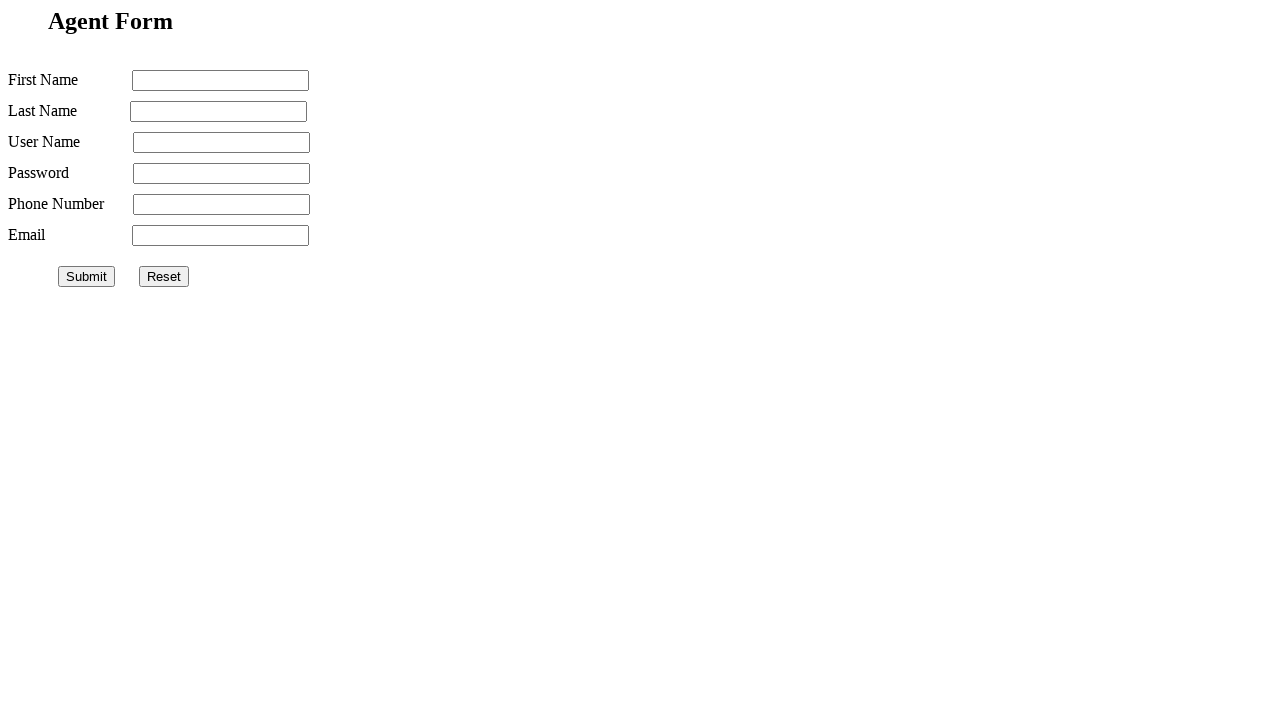

Filled first name field with 'John' on input[name='firstname']
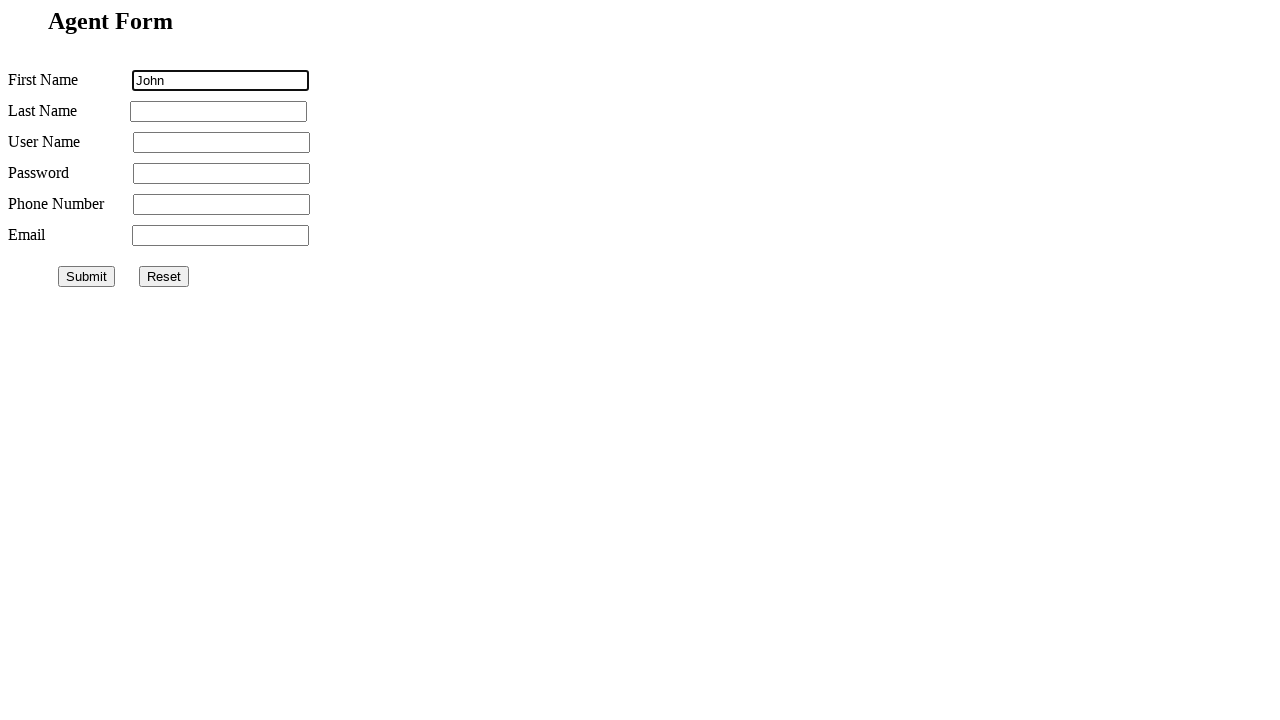

Filled last name field with 'Smith' on input[name='lastname']
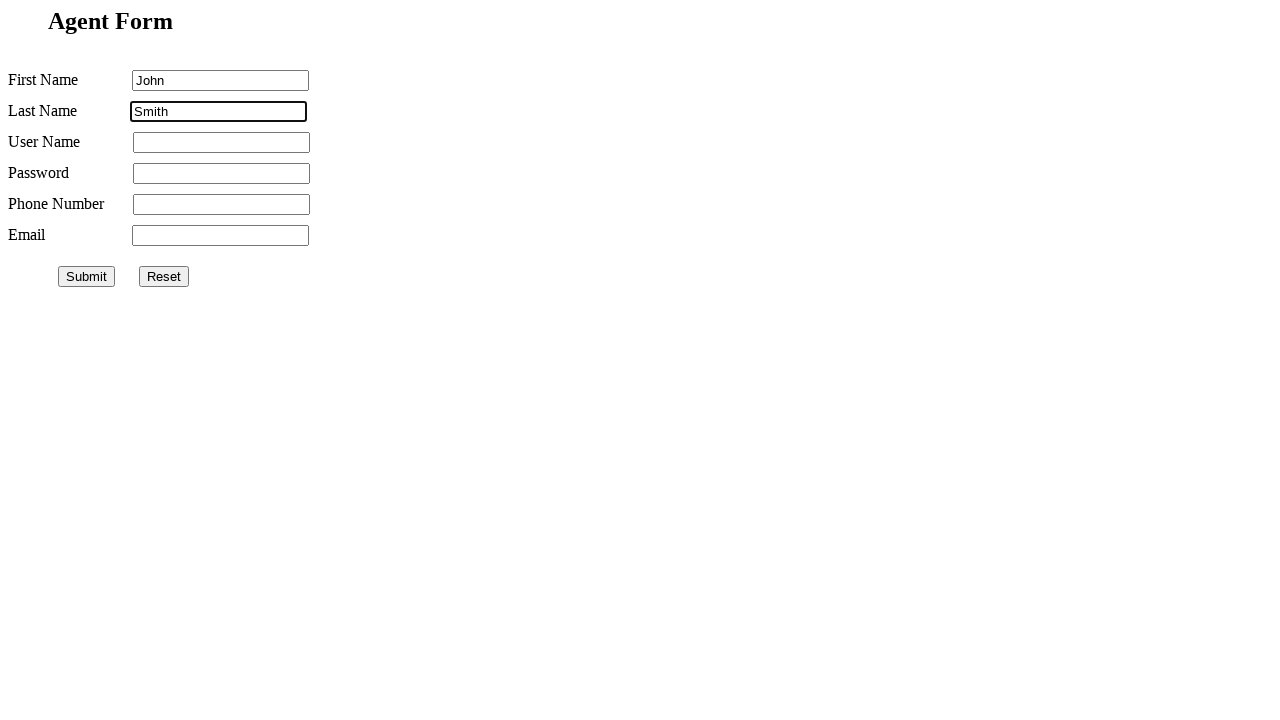

Filled username field with 'Johnsmith' on input[name='username']
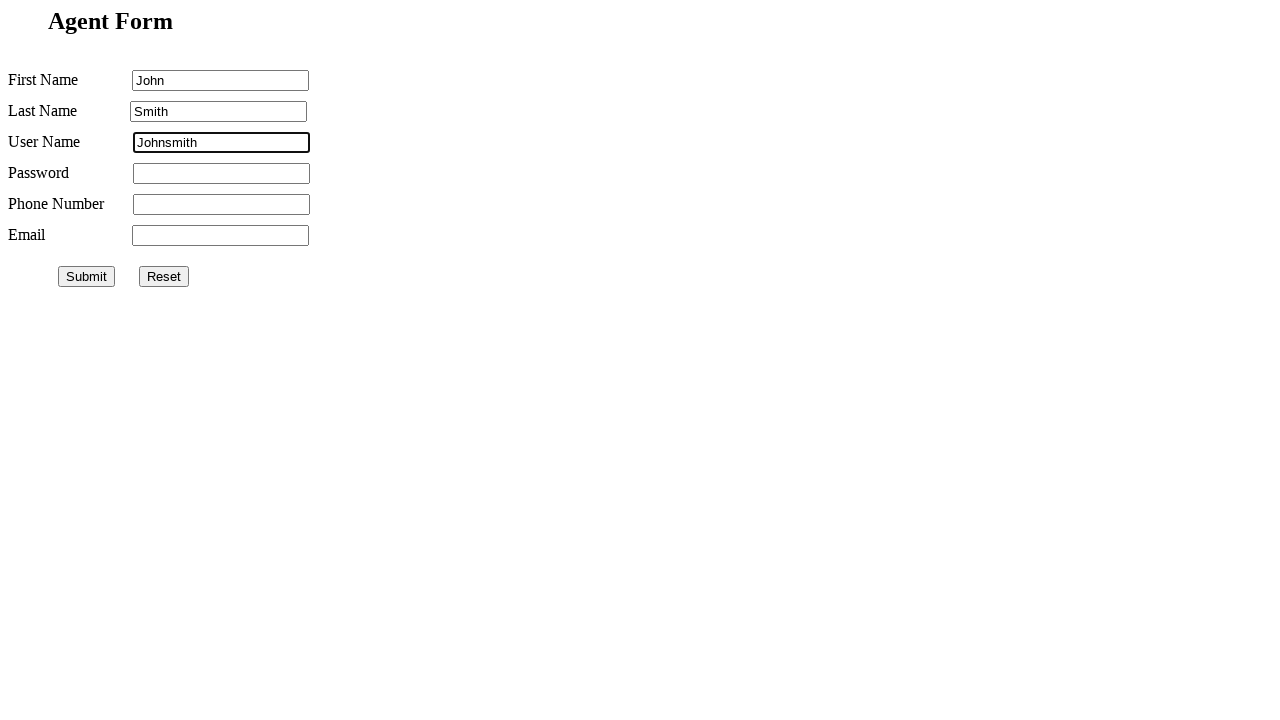

Filled password field with 'pass123' on input[name='password']
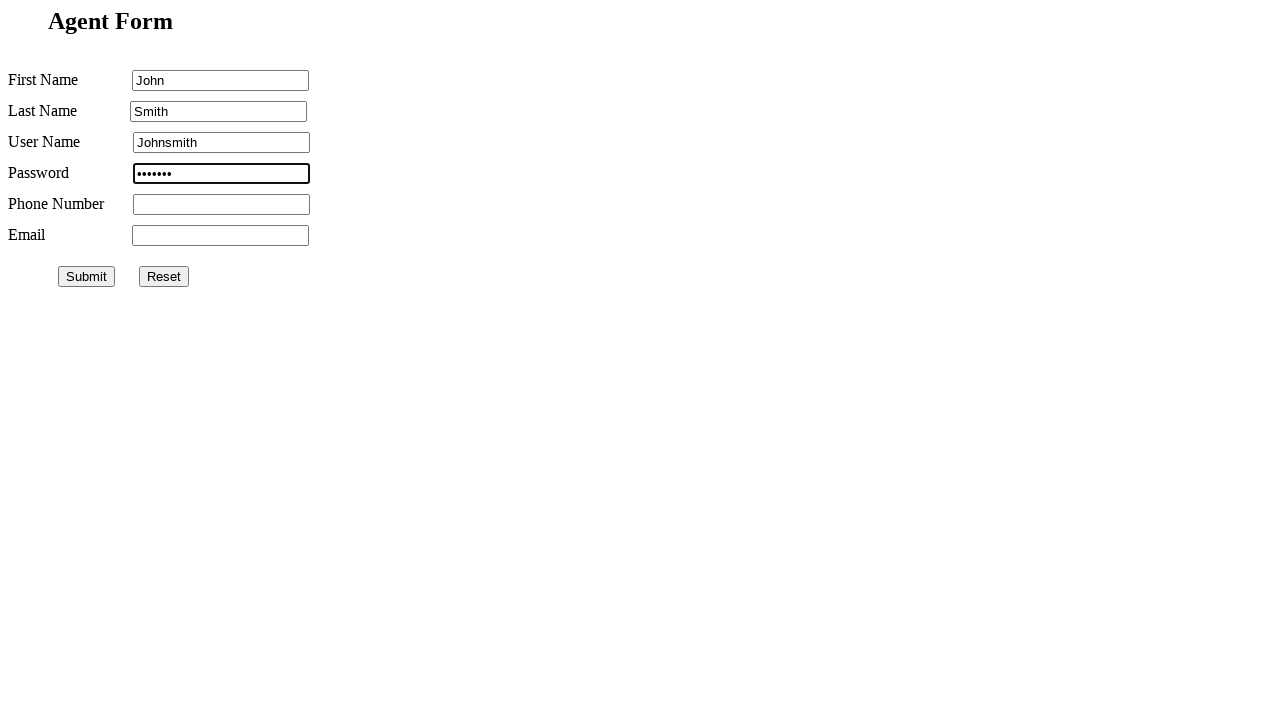

Filled phone number field with '9876543210' on input[name='phonenumber']
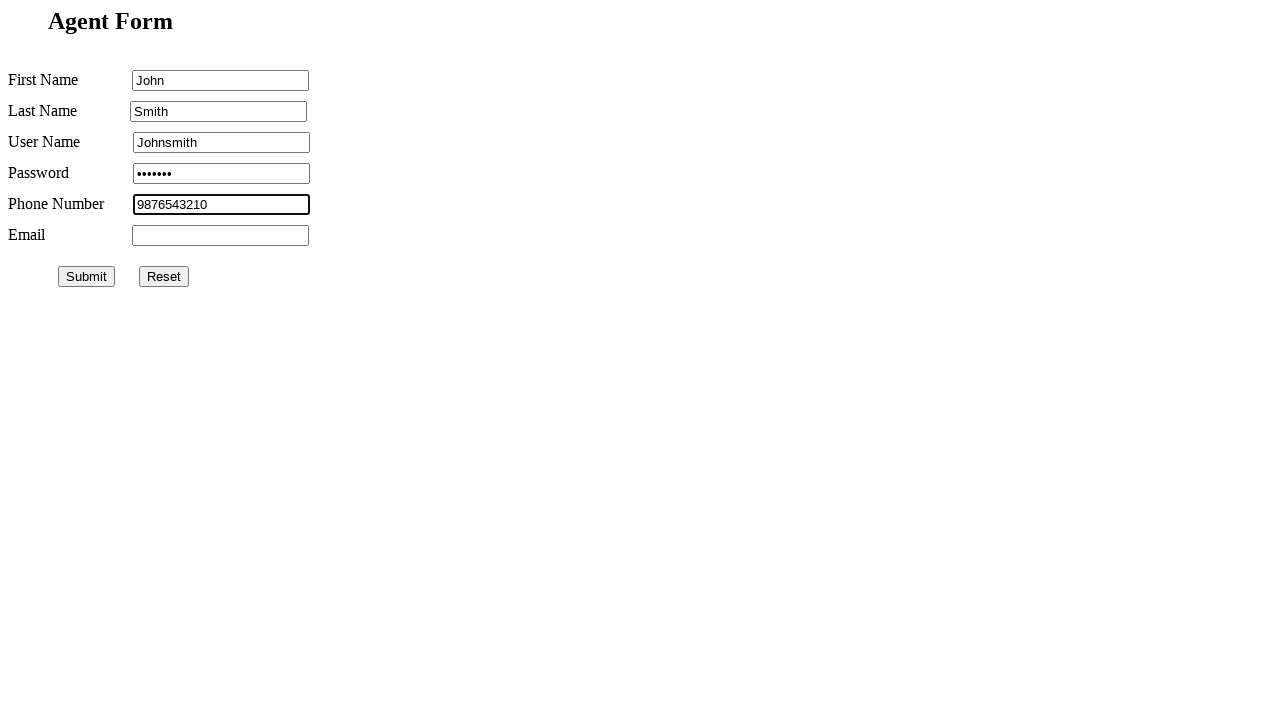

Filled email field with 'johnsmith@example.com' on input[name='email']
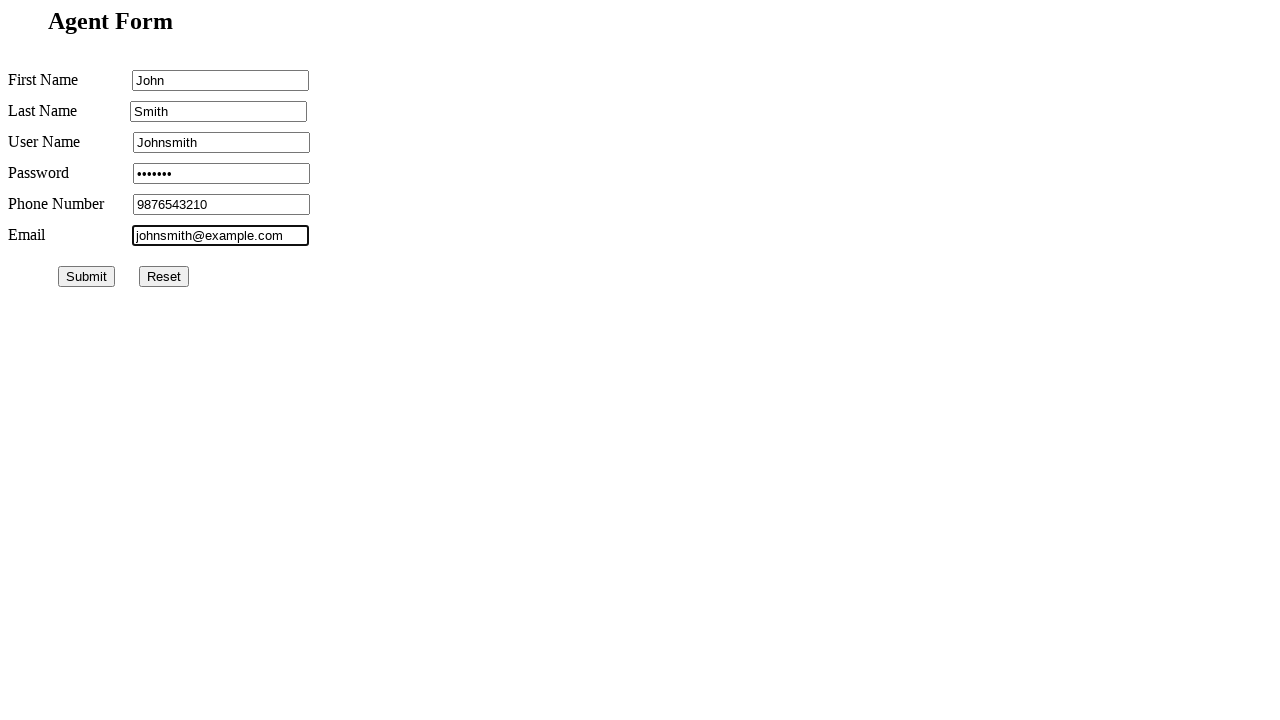

Clicked submit button to register agent at (86, 276) on #submit
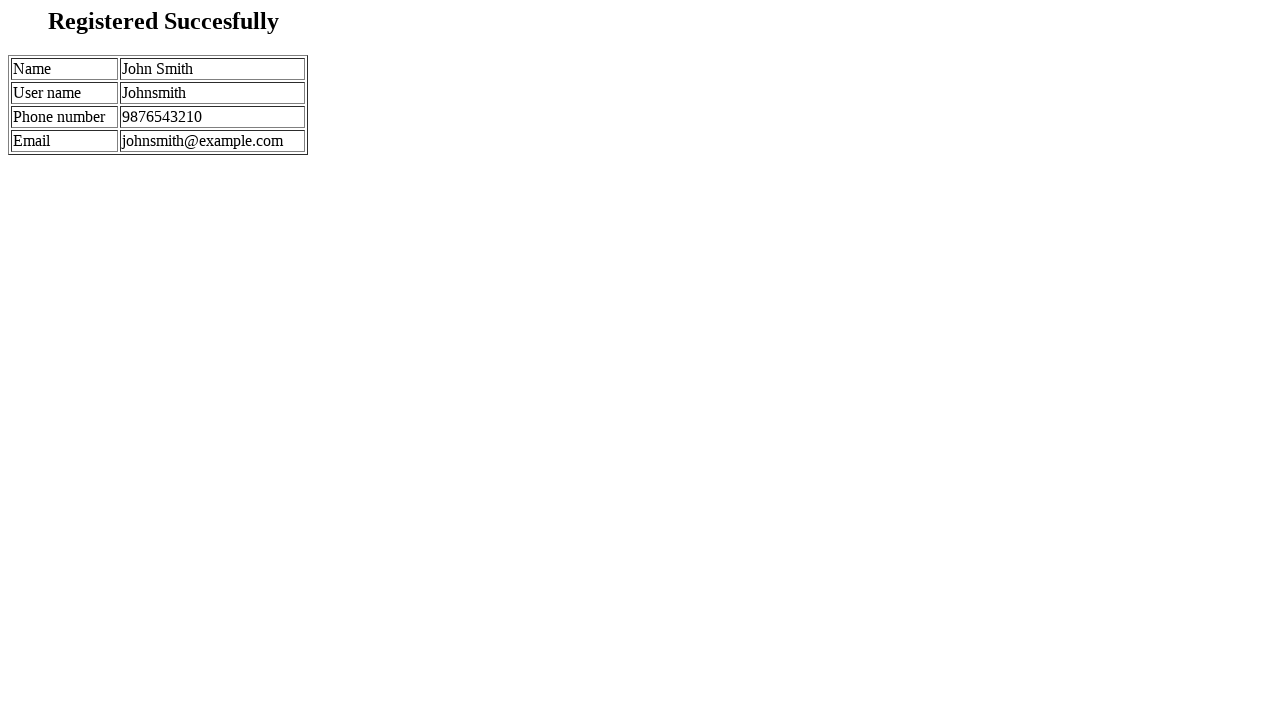

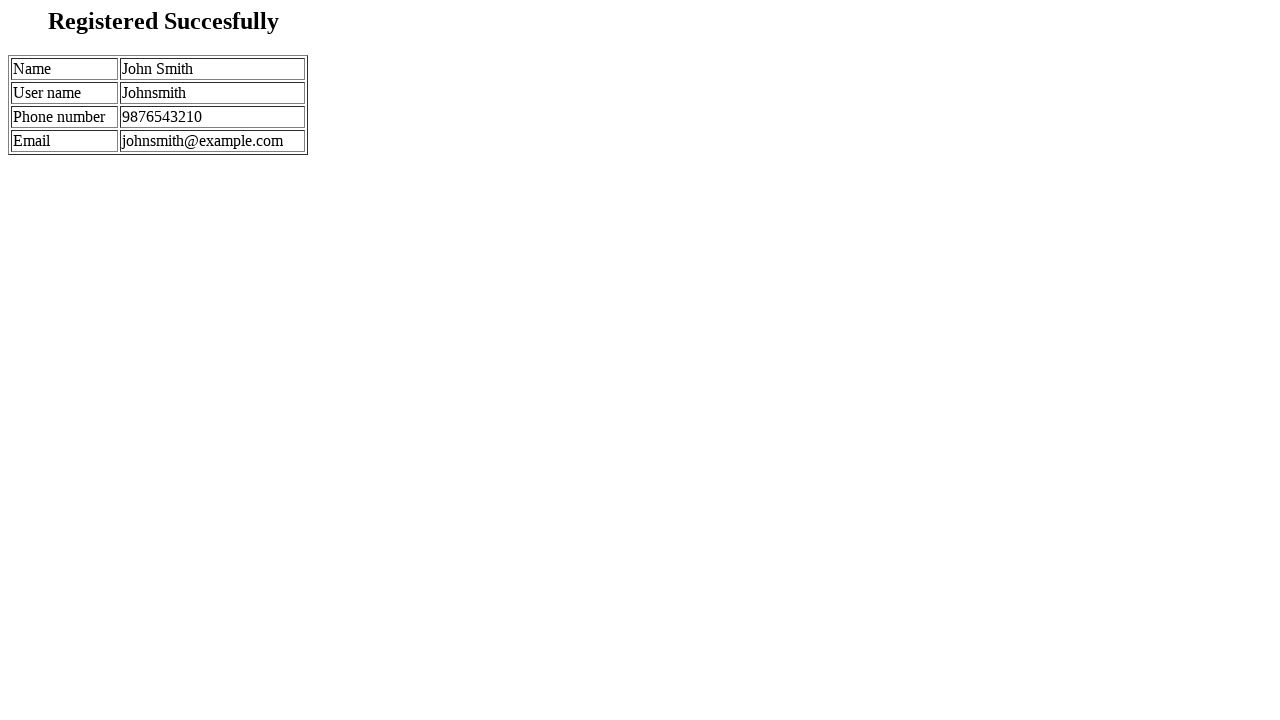